Navigates to the WebdriverIO homepage and verifies the page title matches the expected value

Starting URL: https://webdriver.io/

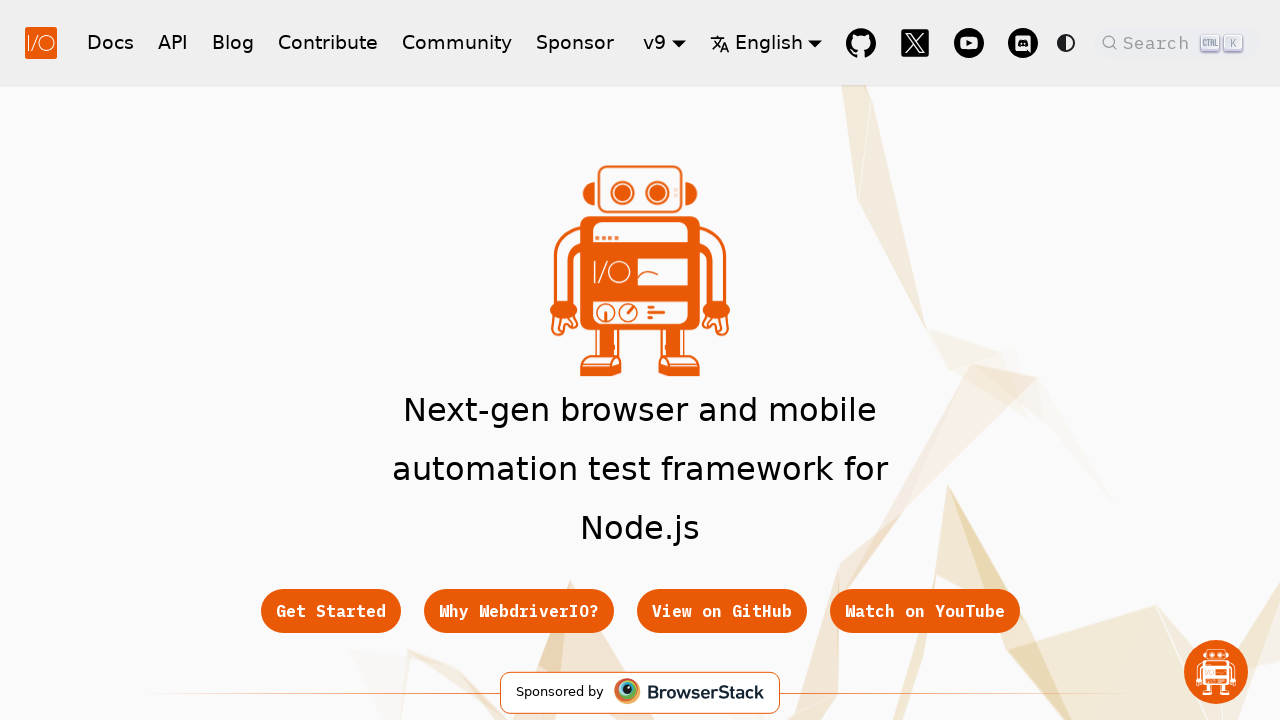

Waited for page to reach domcontentloaded state
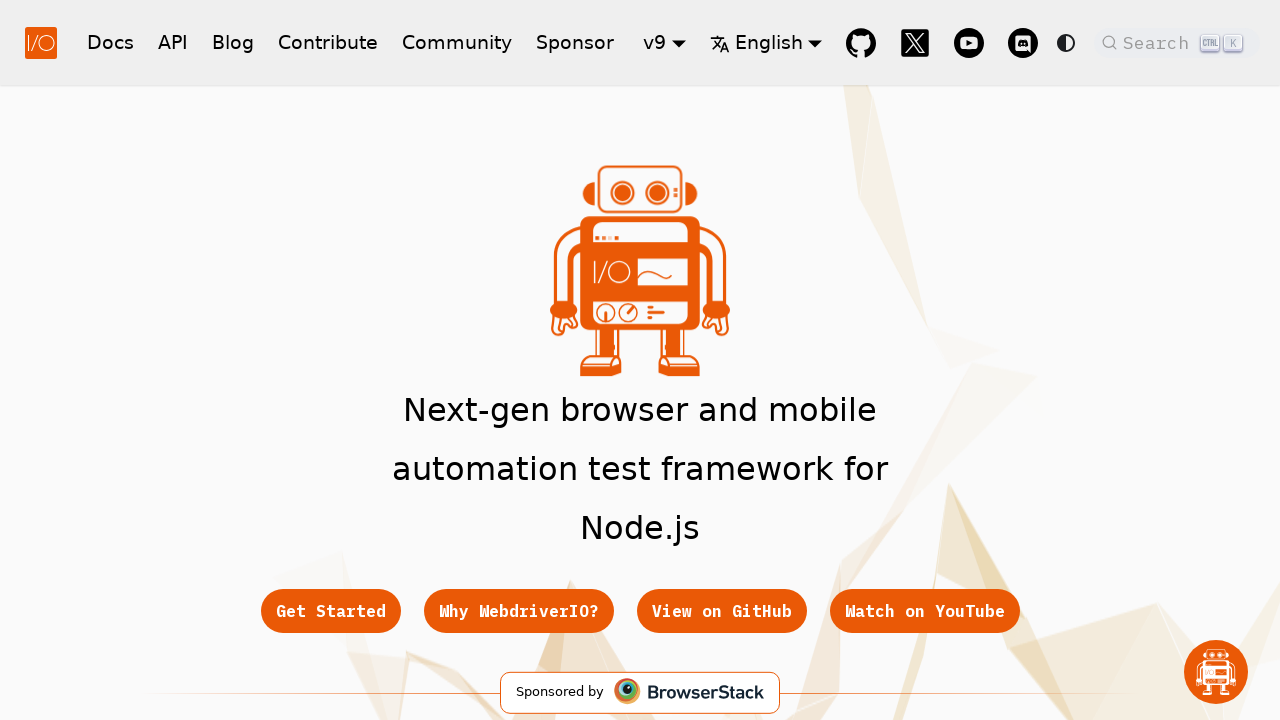

Retrieved page title: WebdriverIO · Next-gen browser and mobile automation test framework for Node.js | WebdriverIO
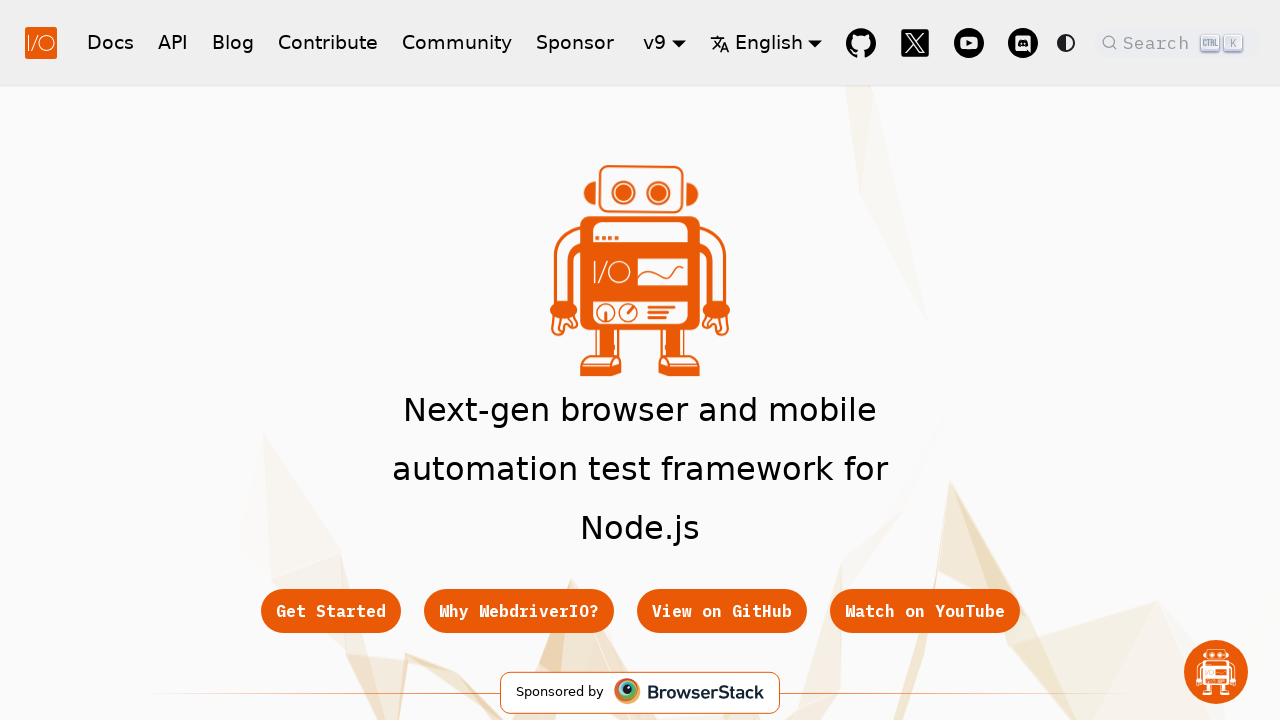

Verified page title contains 'WebdriverIO'
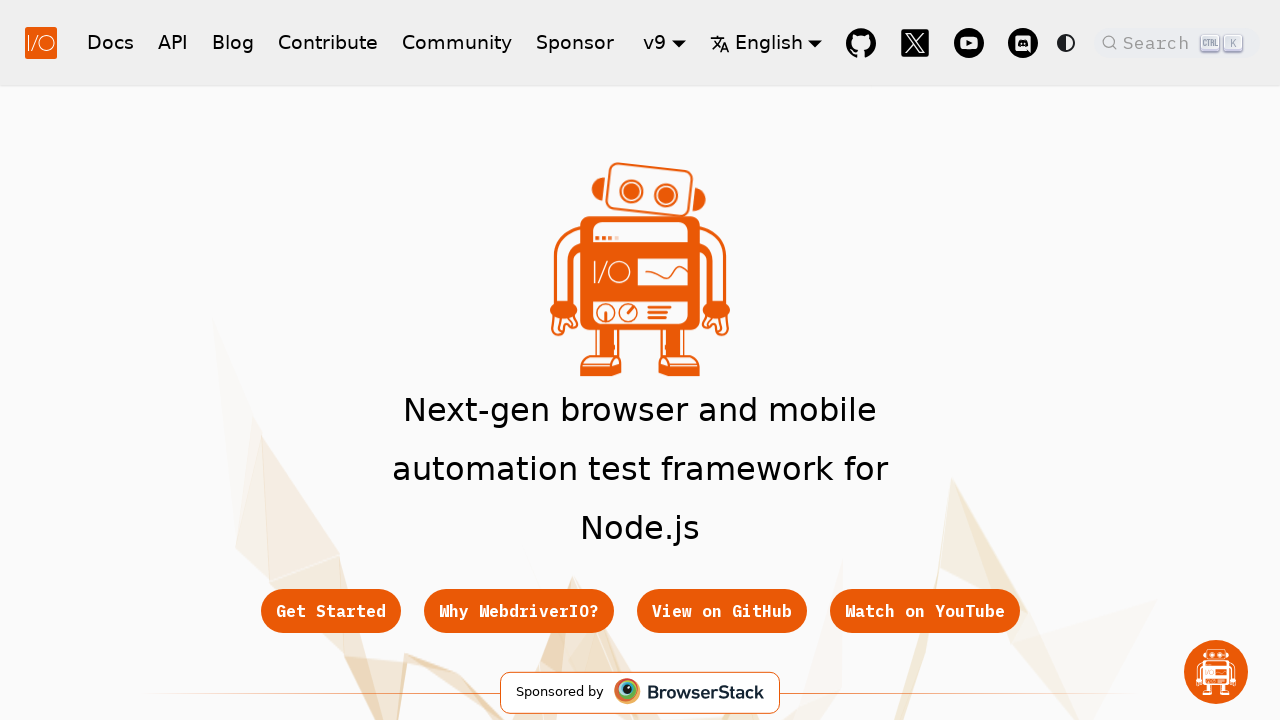

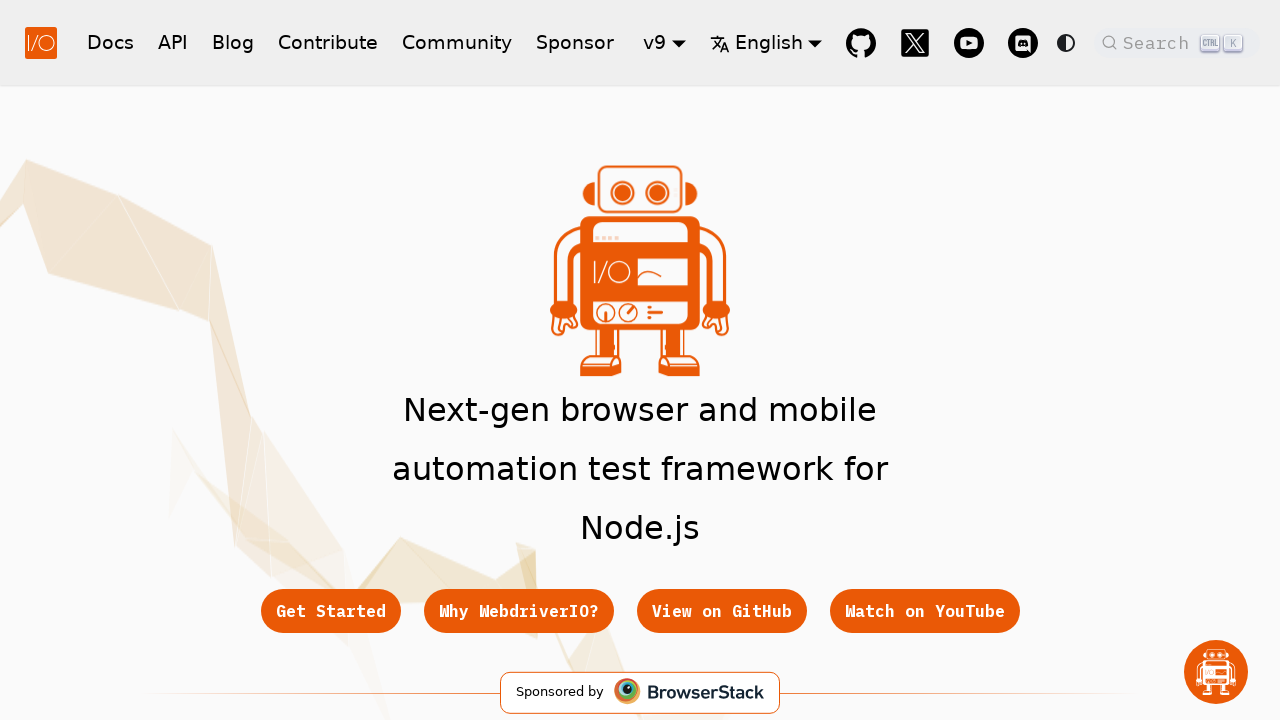